Tests a timed JavaScript alert that appears after 5 seconds delay, then accepts it

Starting URL: https://demoqa.com/alerts

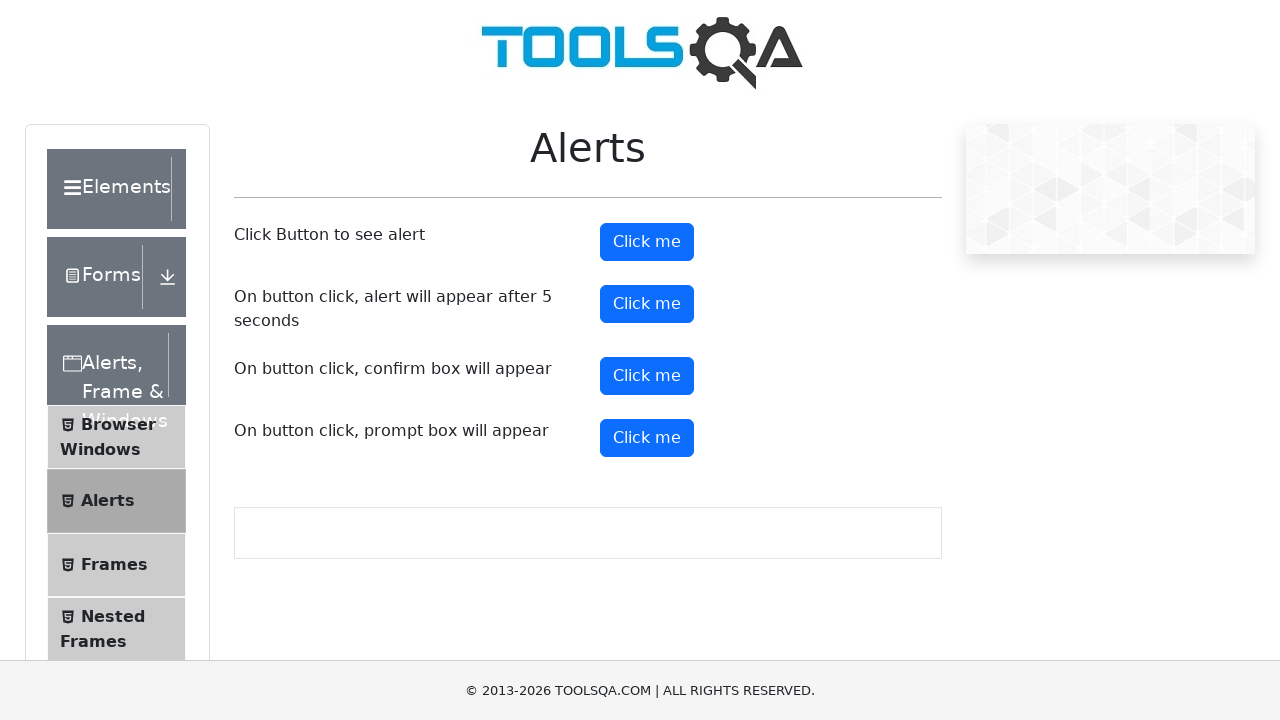

Set up dialog handler to accept the timed alert
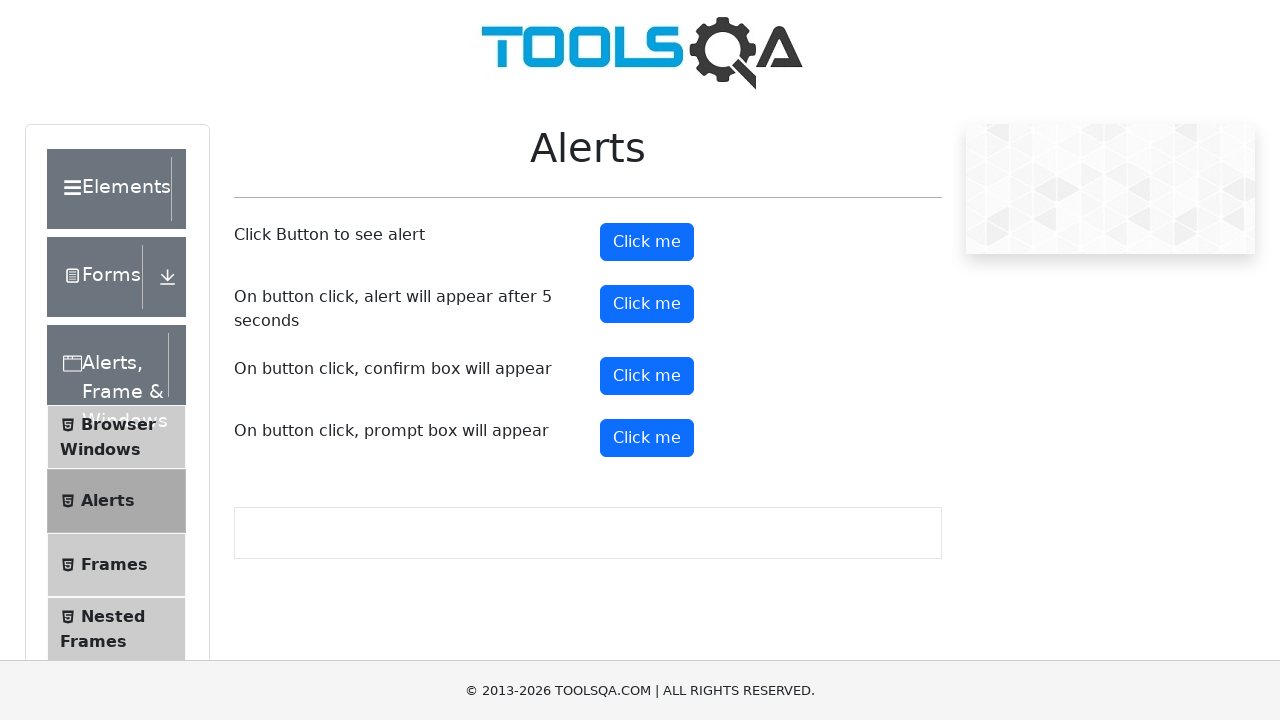

Clicked the timer alert button at (647, 304) on #timerAlertButton
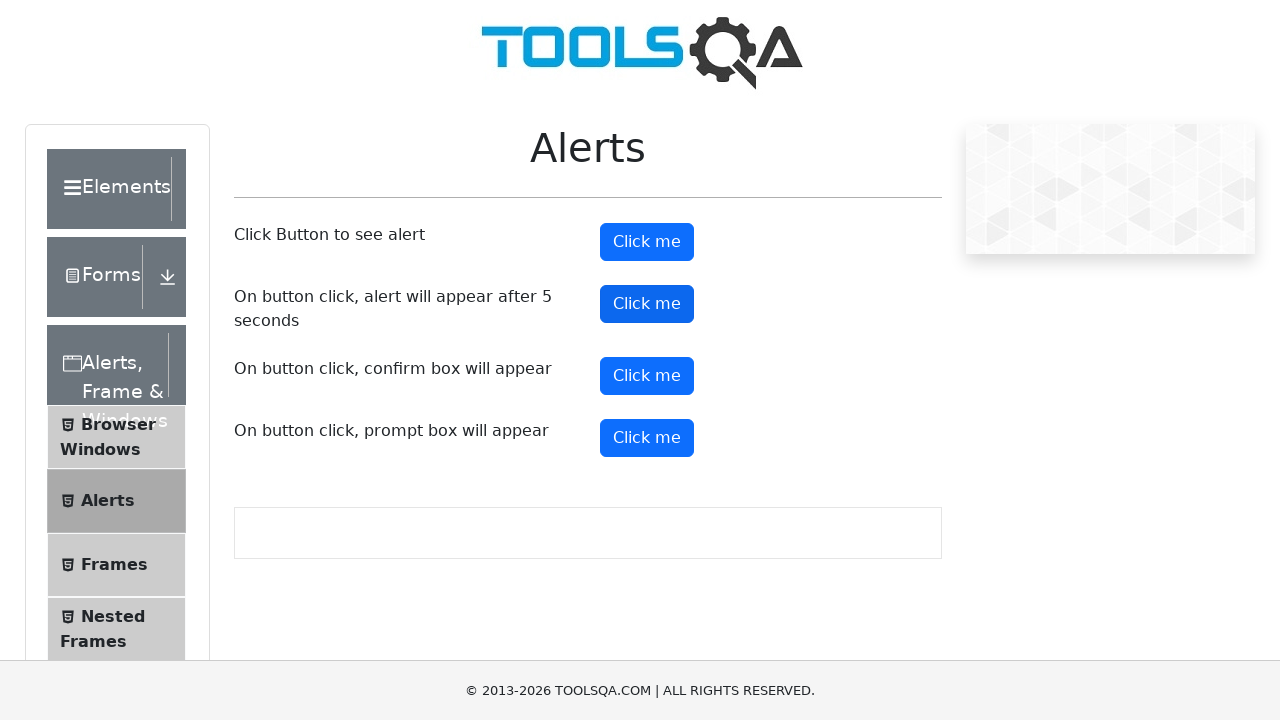

Waited 5 seconds for the timed alert to appear and be accepted
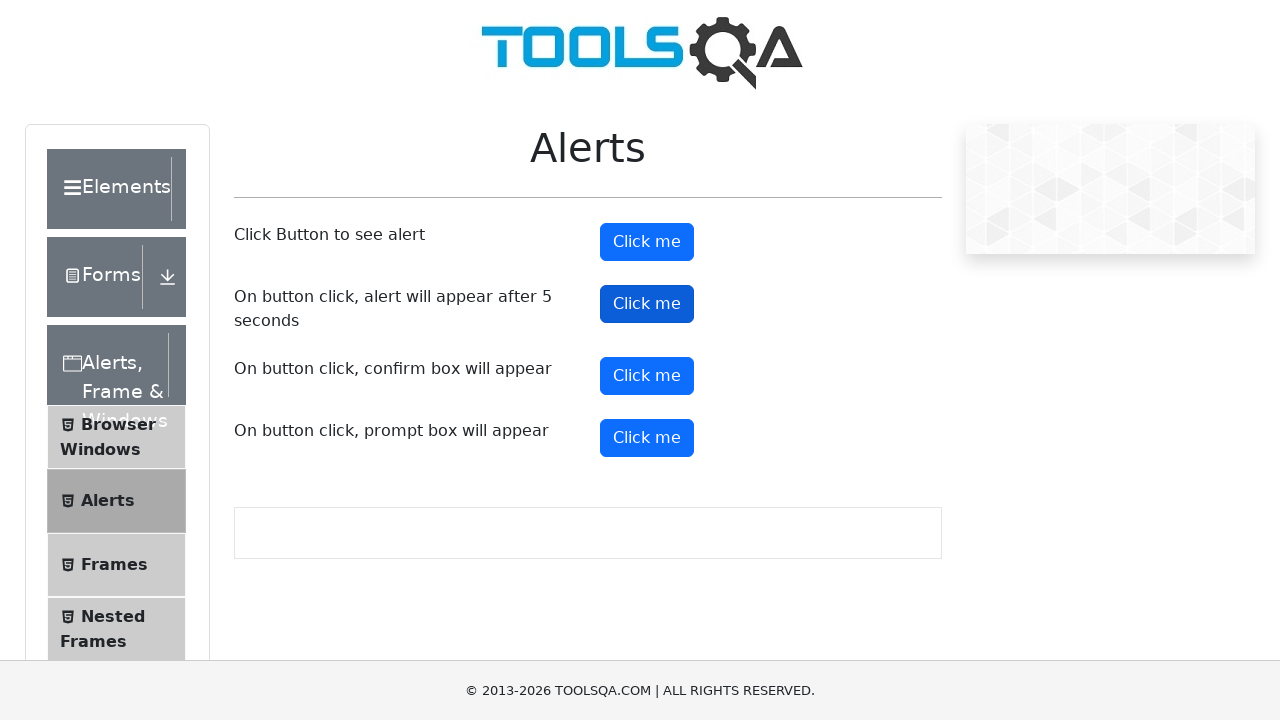

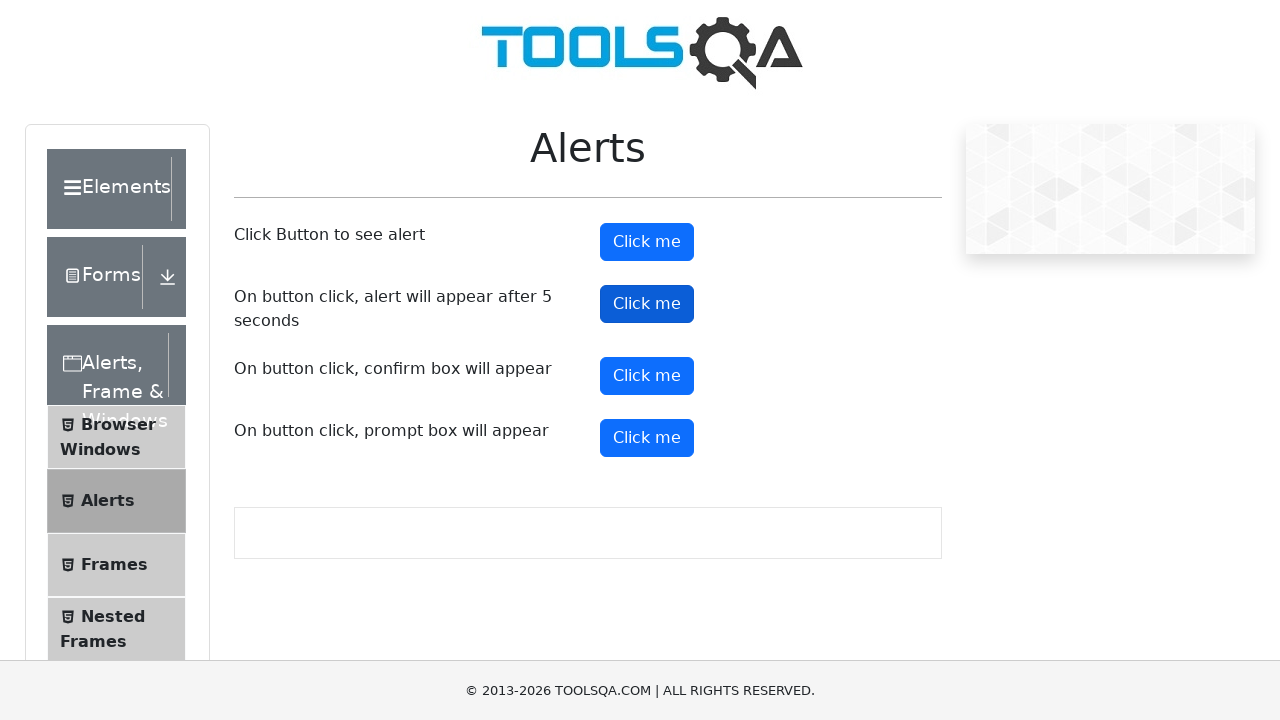